Navigates to an automation practice page, scrolls down to a product table, and verifies the table structure by checking rows and columns

Starting URL: https://rahulshettyacademy.com/AutomationPractice/

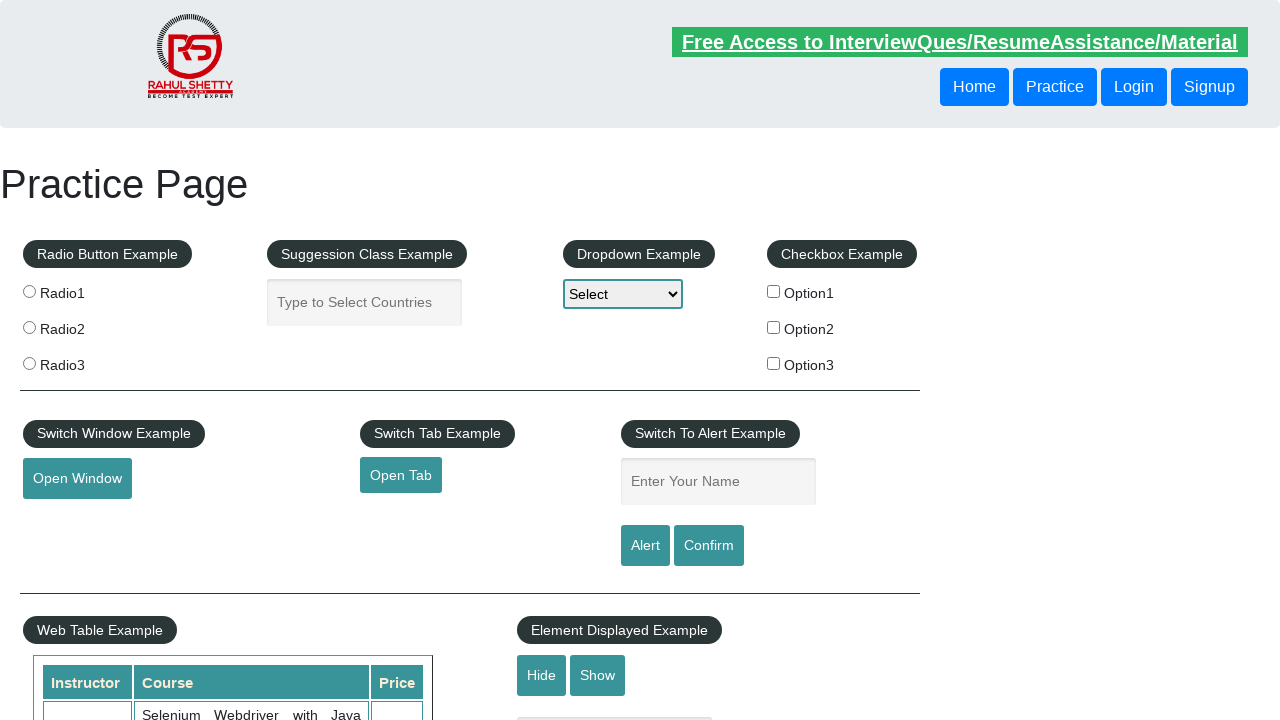

Scrolled down 650 pixels to view product table
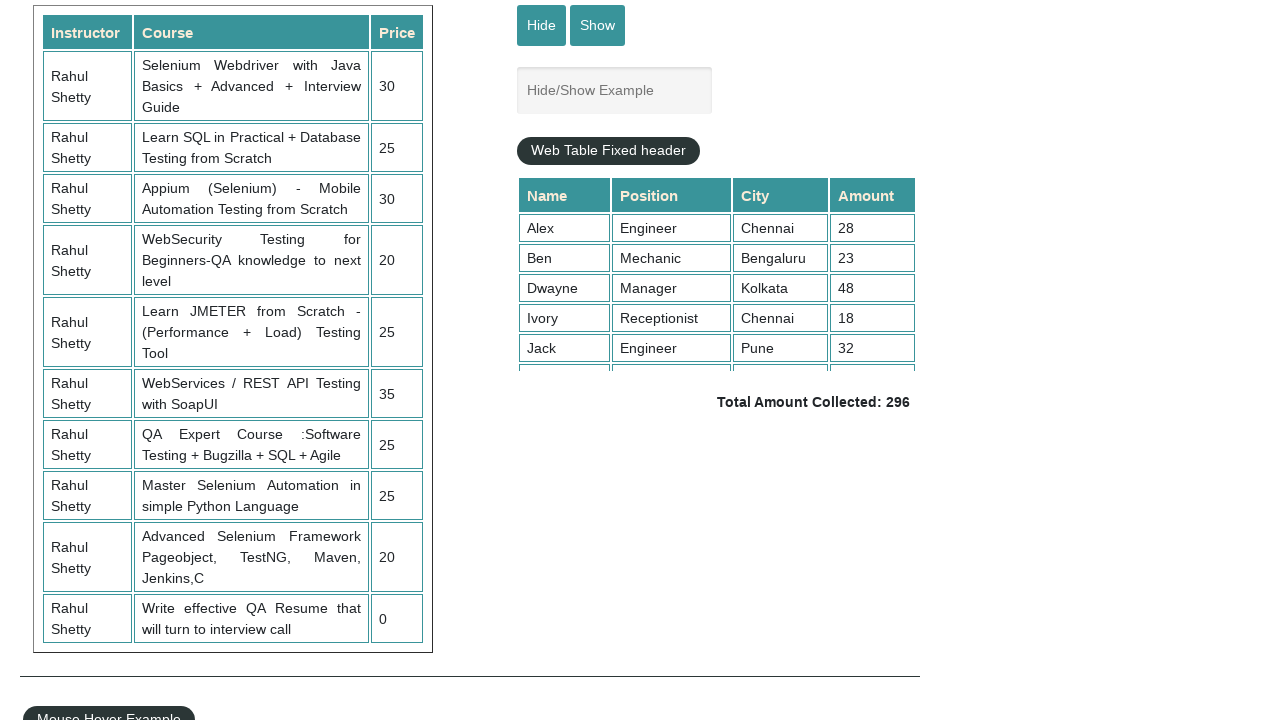

Product table (#product) became visible
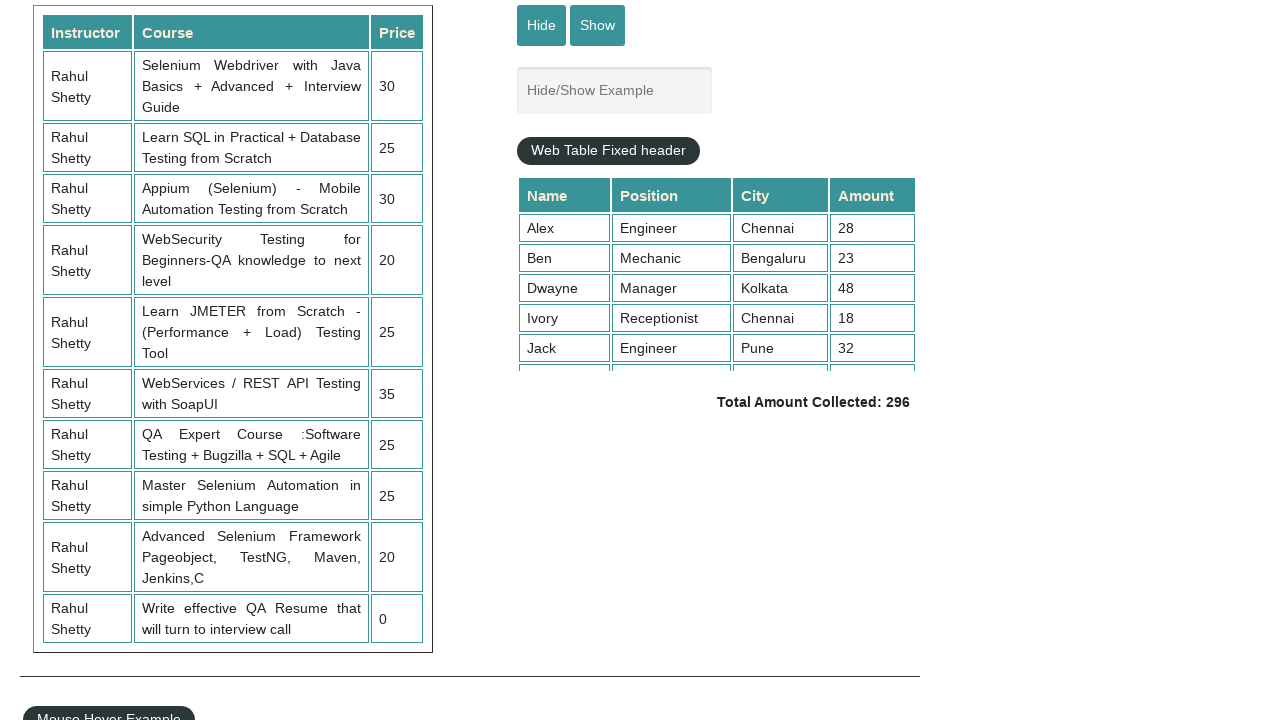

Located product table element
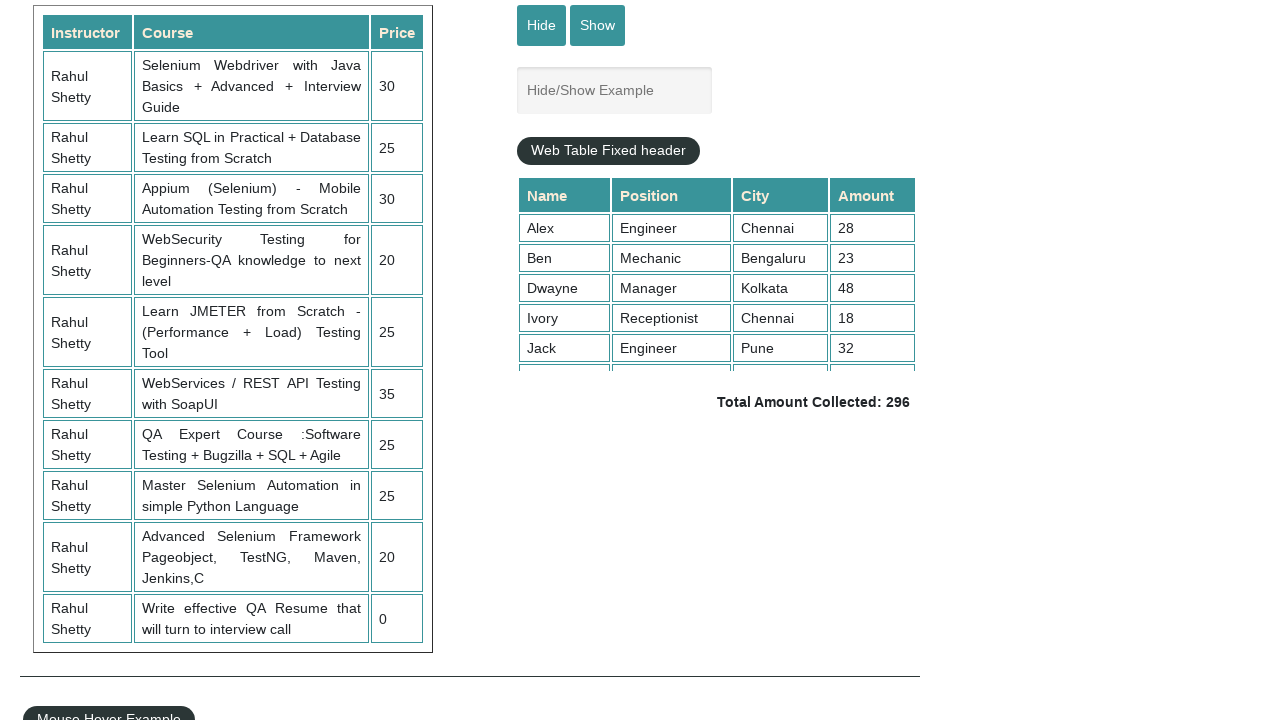

First table row loaded and is accessible
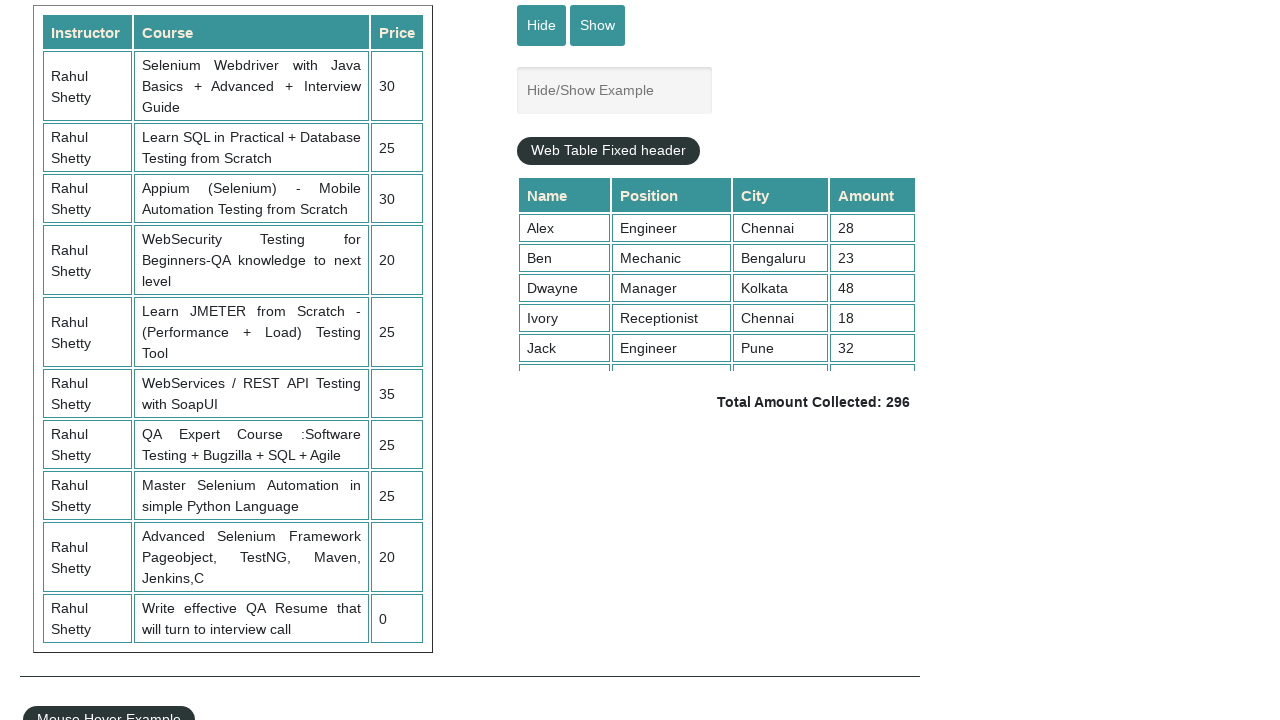

Third table row cells loaded and are accessible
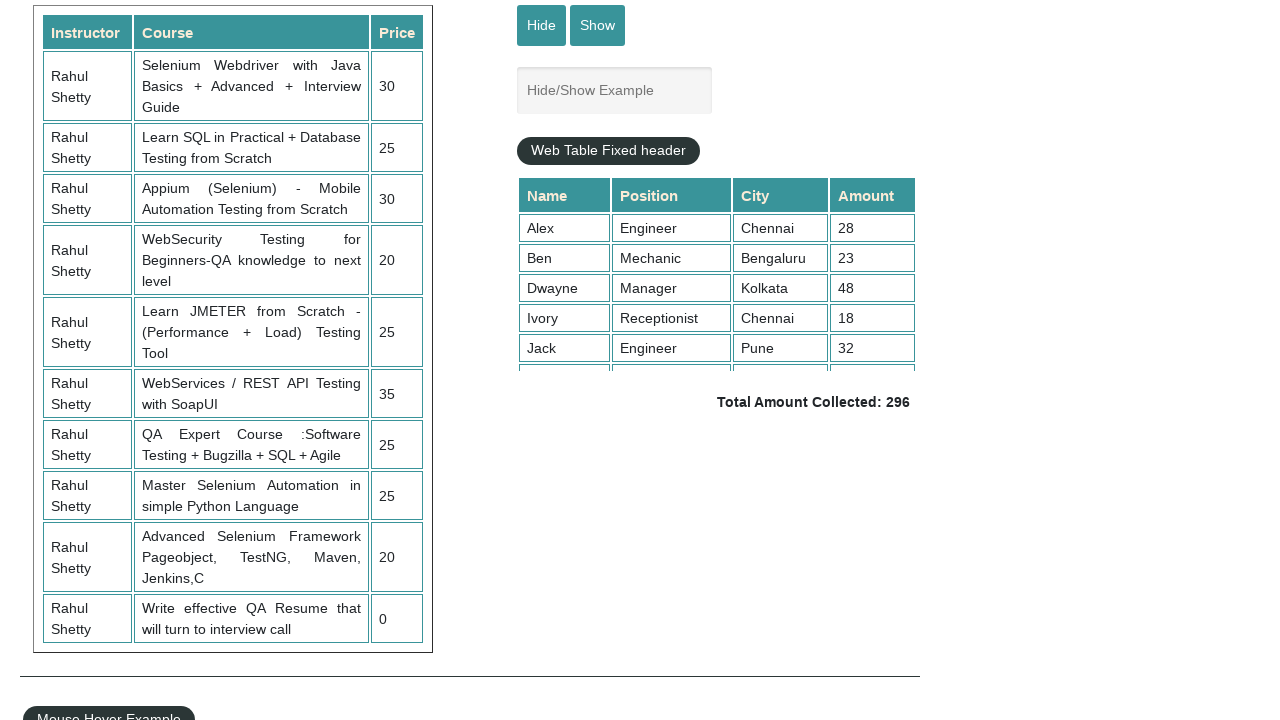

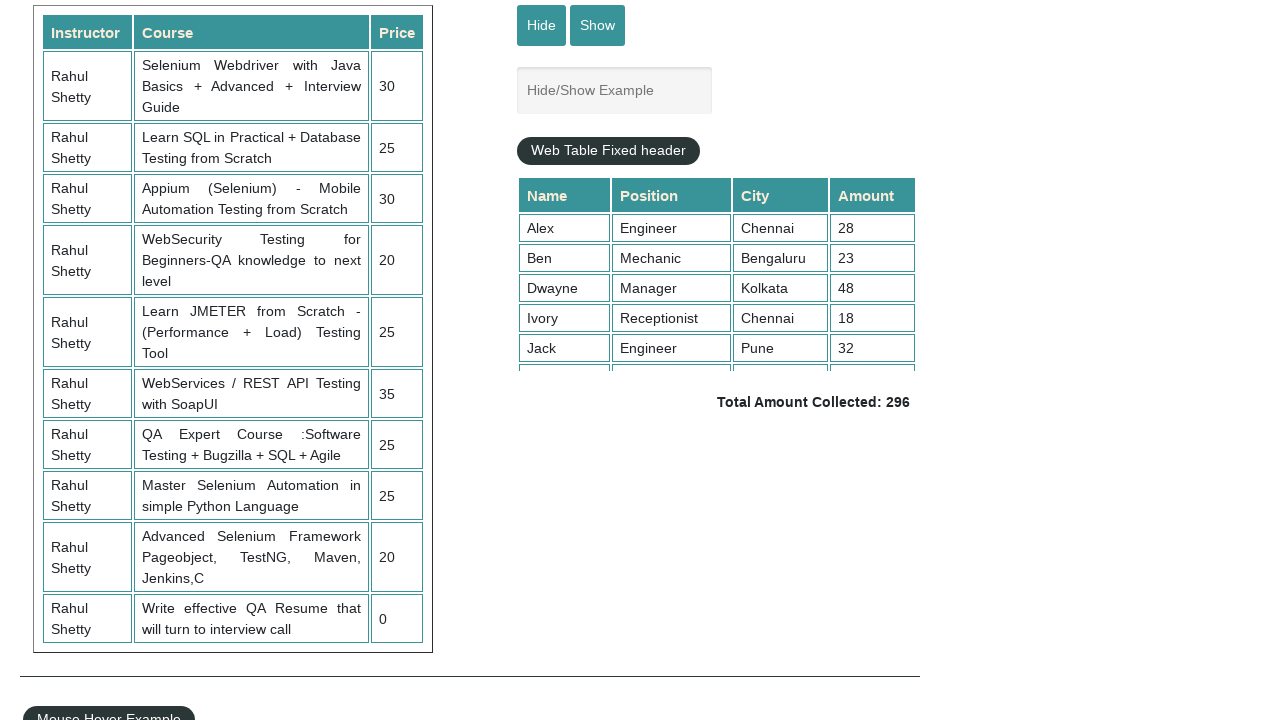